Opens the Meesho e-commerce website homepage and waits for the page to load

Starting URL: https://www.meesho.com/

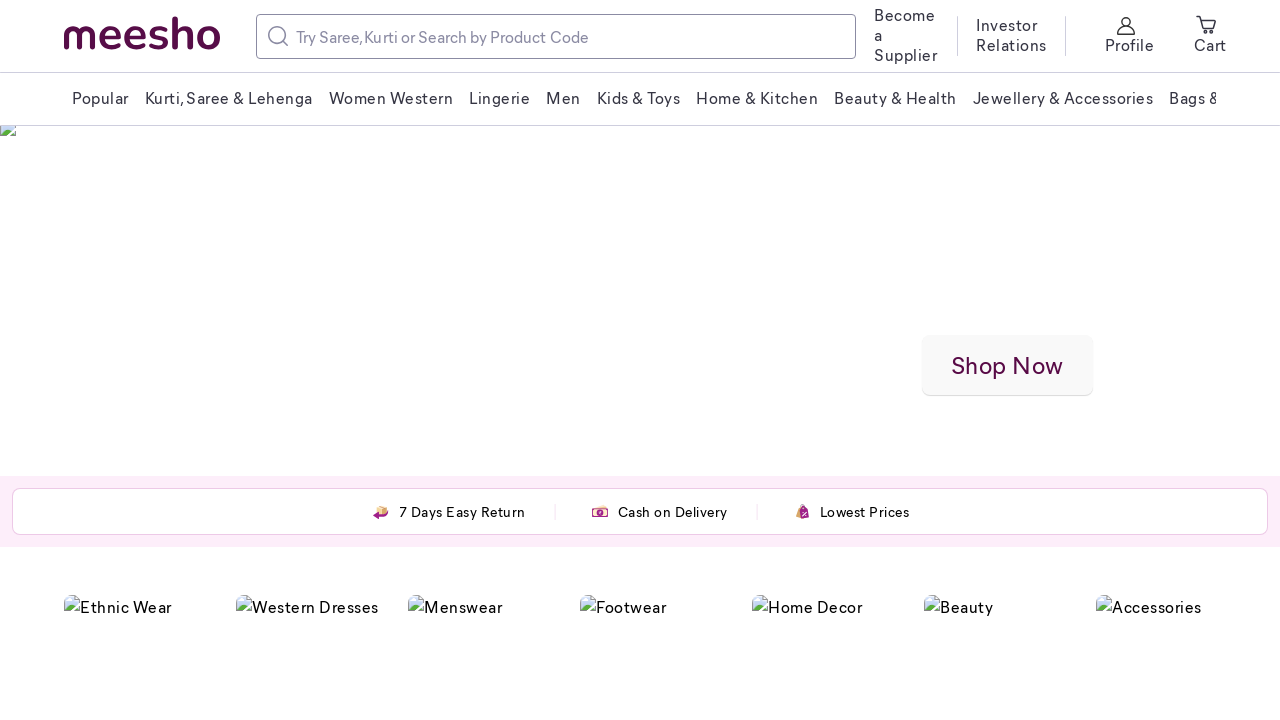

Navigated to Meesho e-commerce homepage
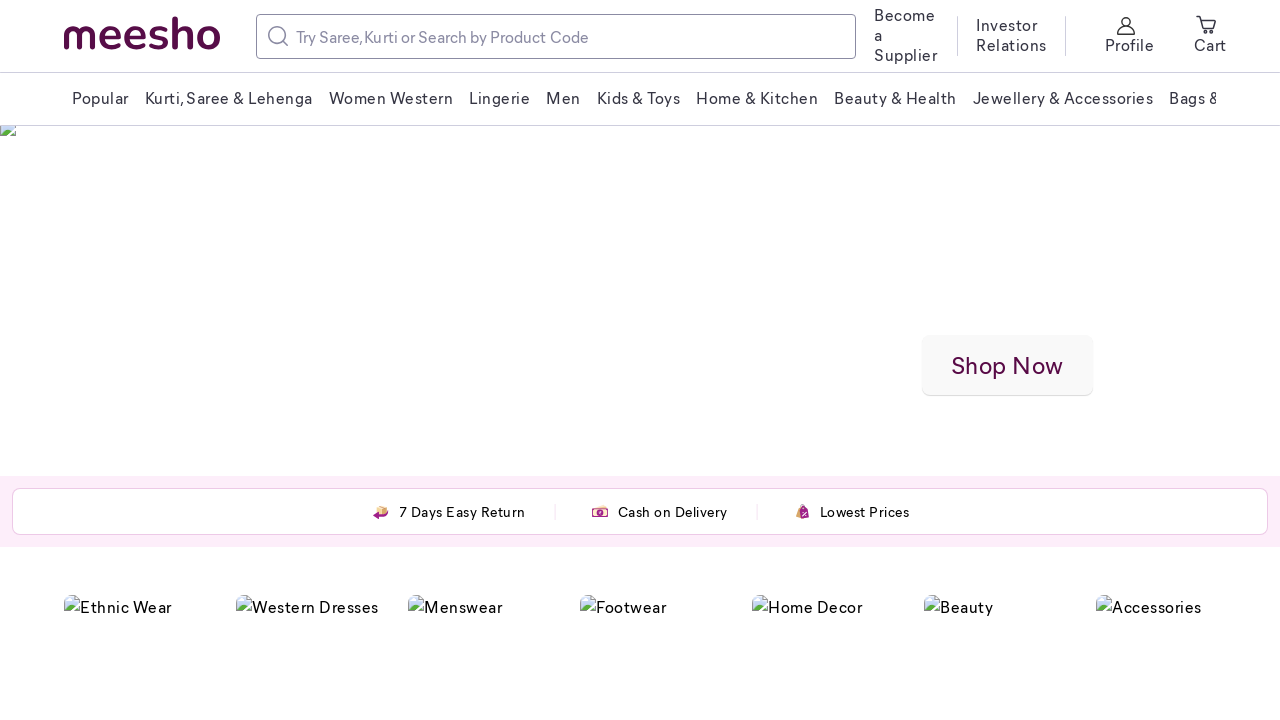

Page reached networkidle state - all network requests completed
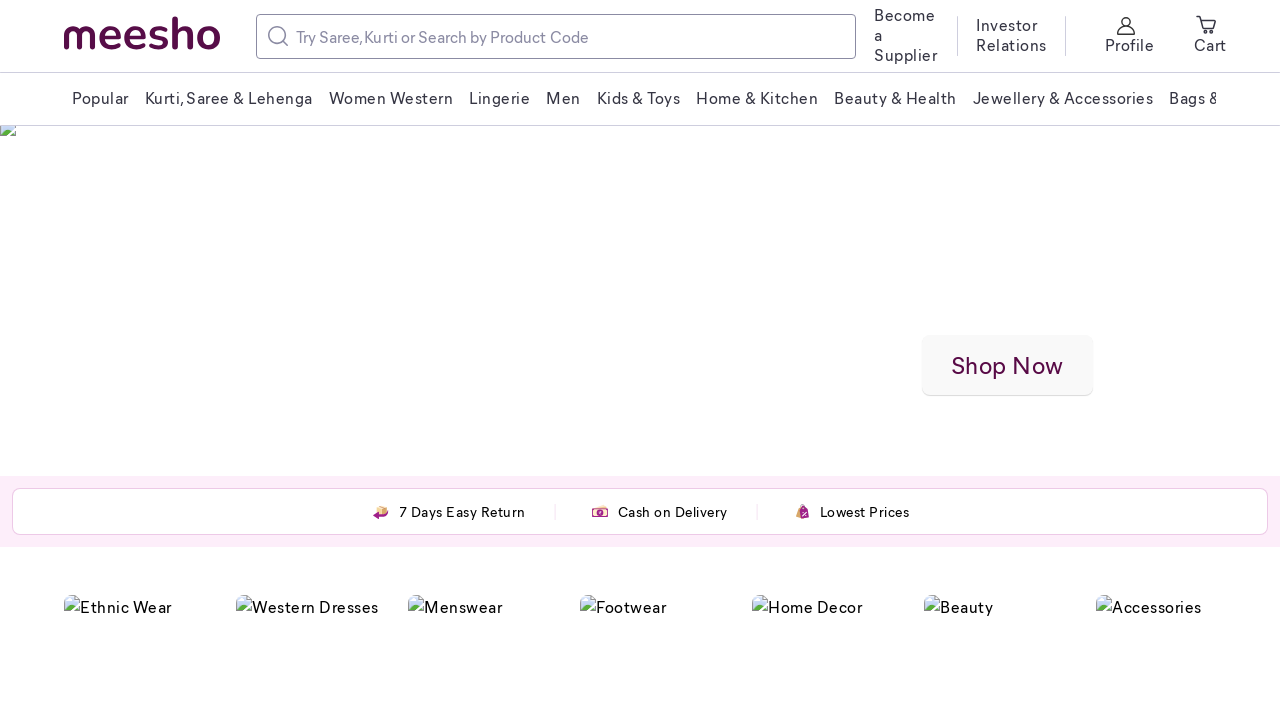

Body element is present - page structure loaded
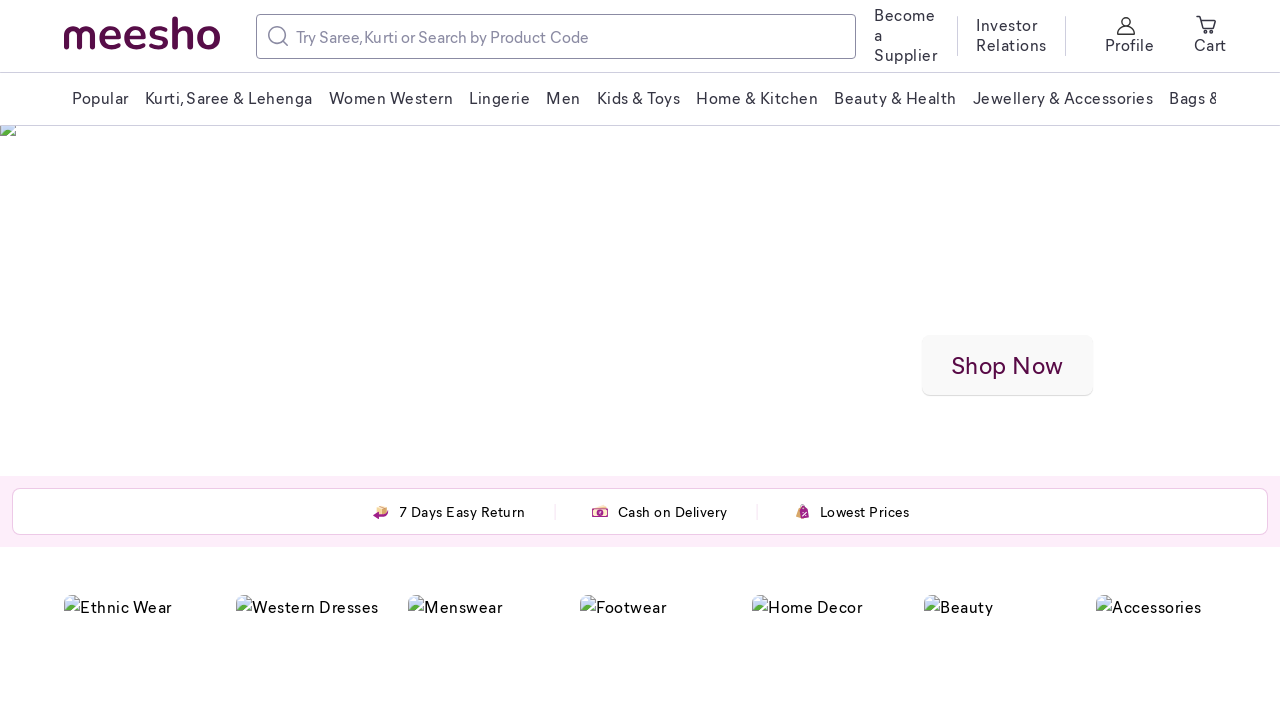

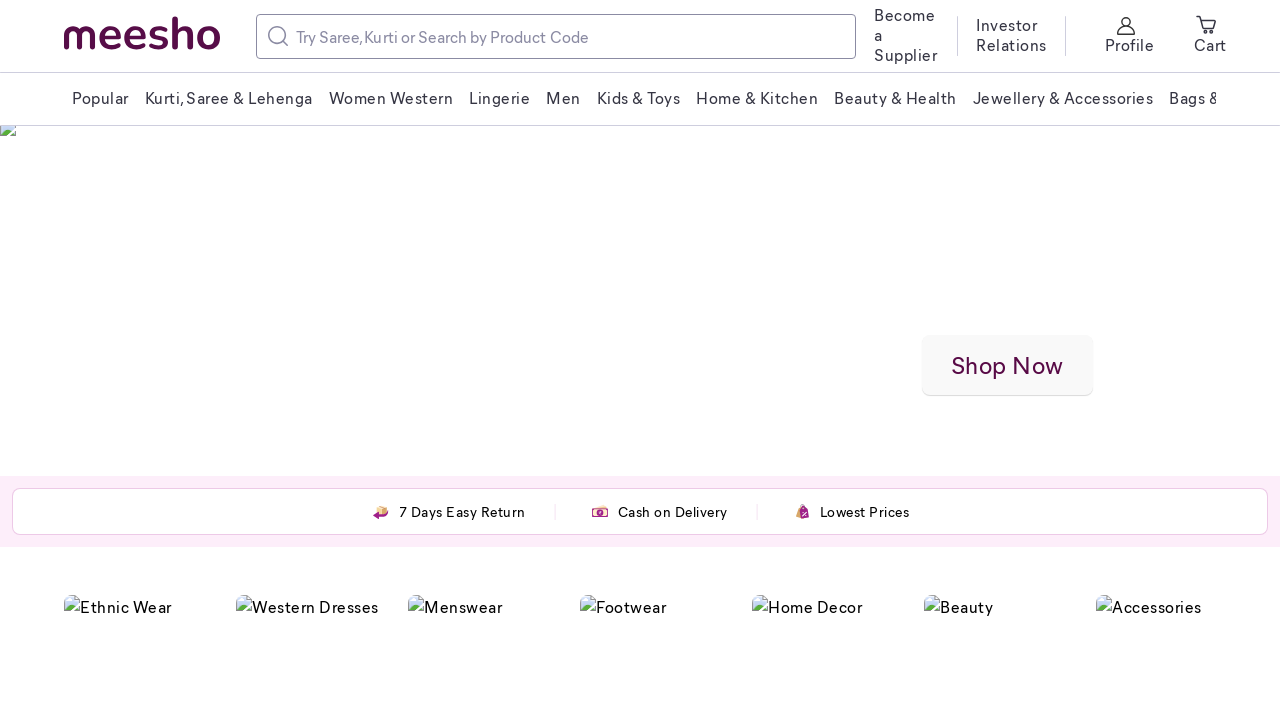